Tests window/tab management by opening a new tab, navigating to UPS website in the new tab, then switching back to the original tab

Starting URL: https://shop-in.ovh/

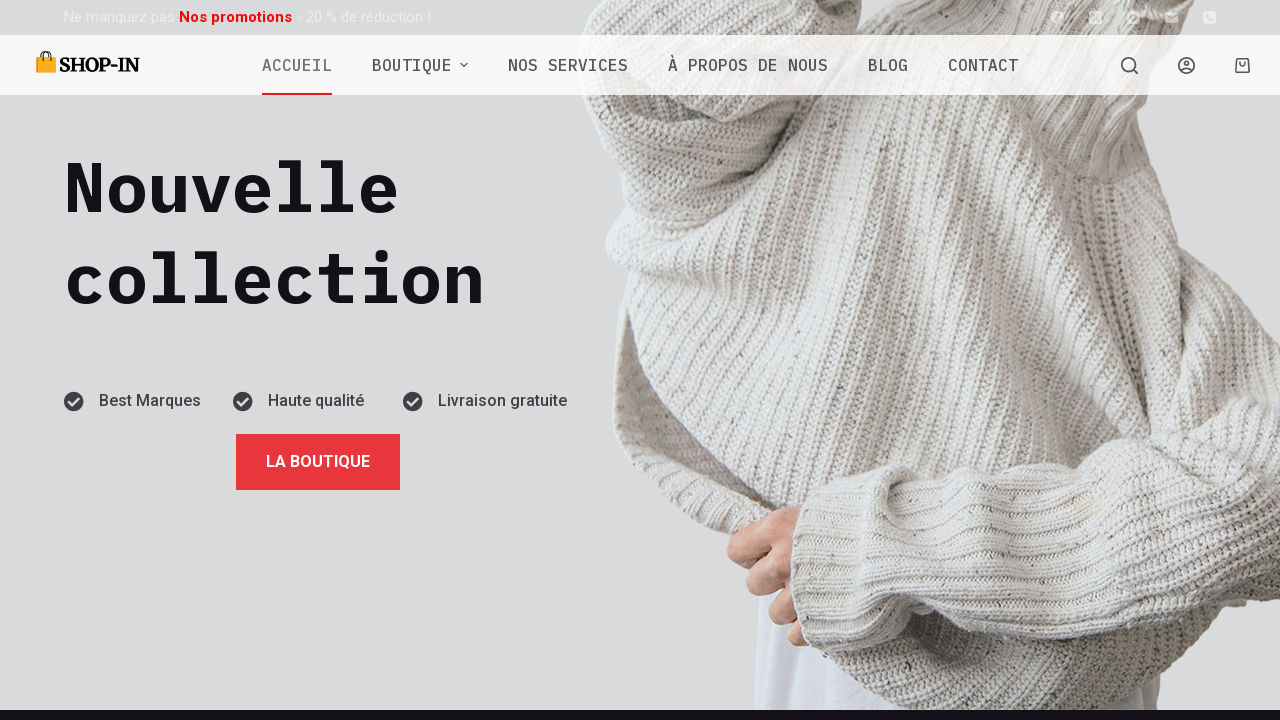

Opened a new tab/page
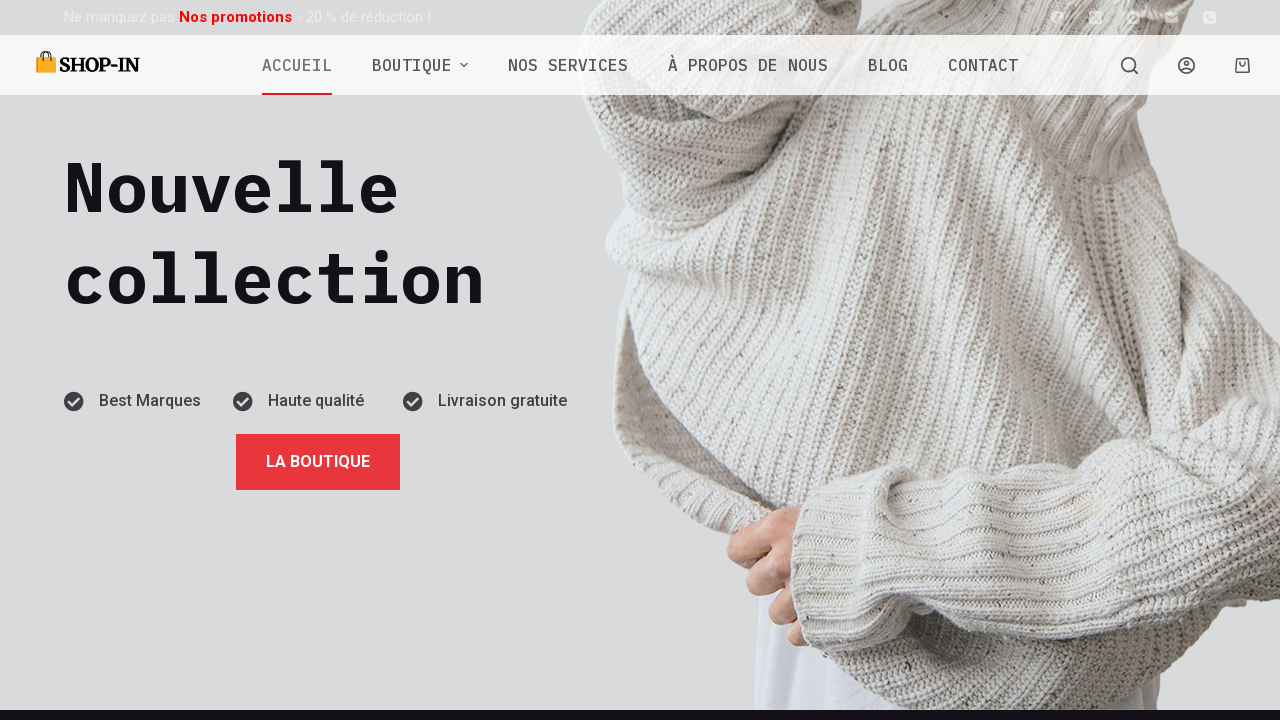

Navigated to UPS website (https://www.ups.com/fr/fr/home) in new tab
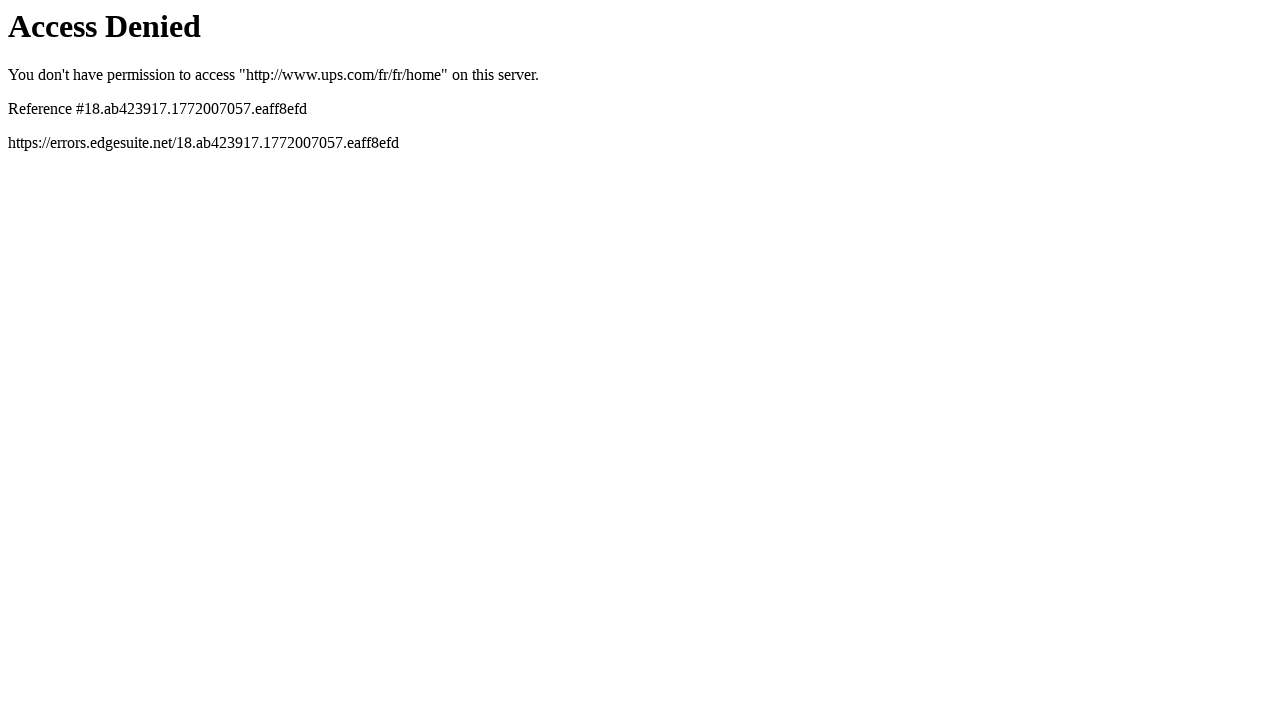

Switched back to original tab (shop-in.ovh)
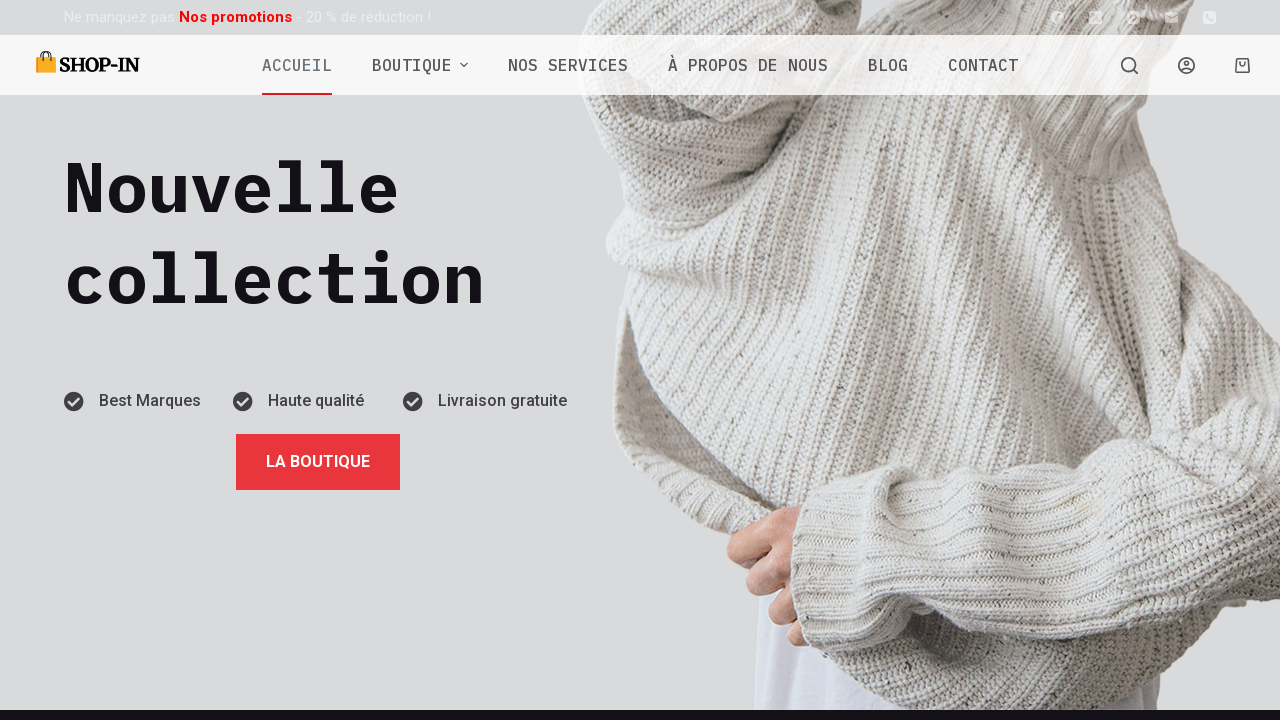

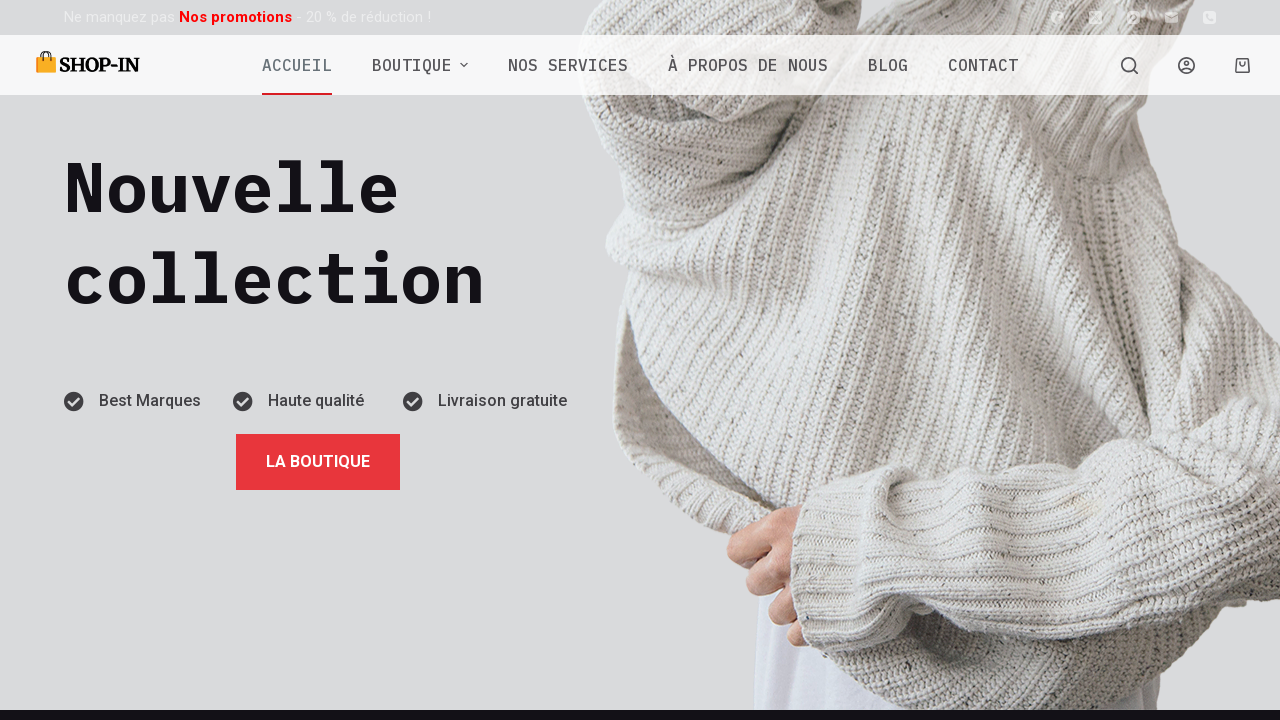